Tests mouse hover functionality by hovering over a user avatar image to reveal hidden content

Starting URL: https://the-internet.herokuapp.com/hovers

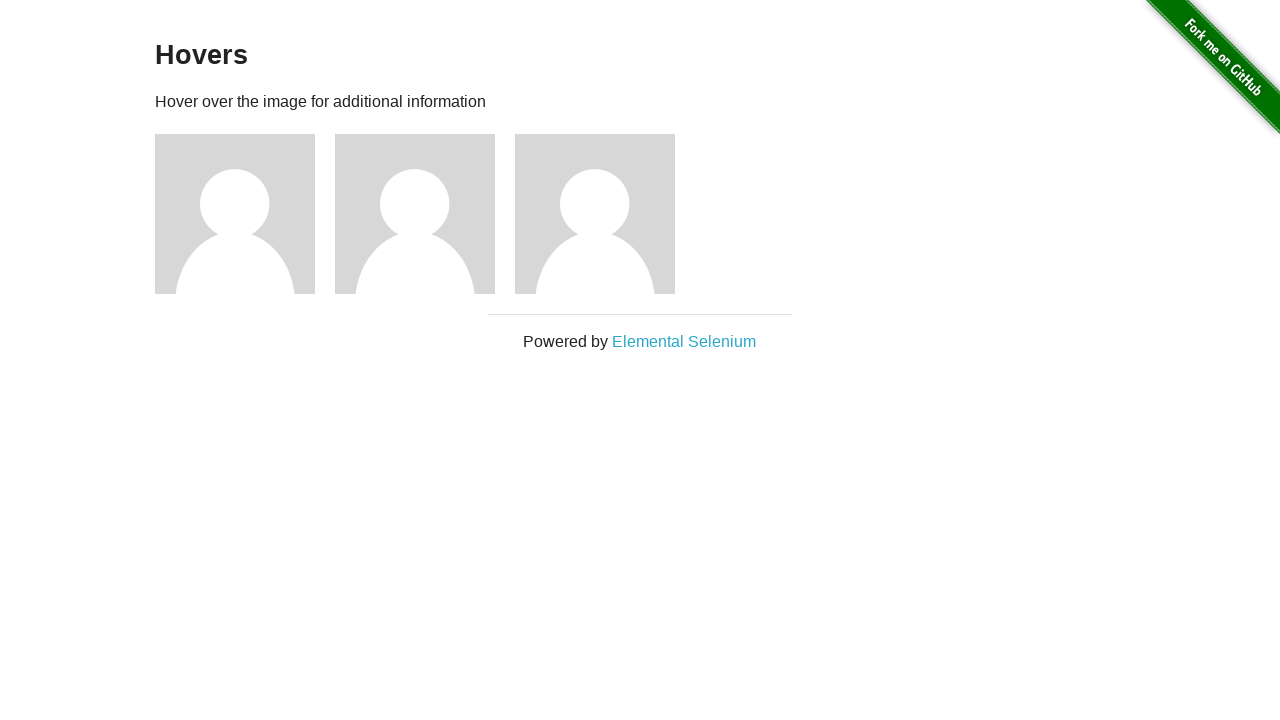

Located the first user avatar image element
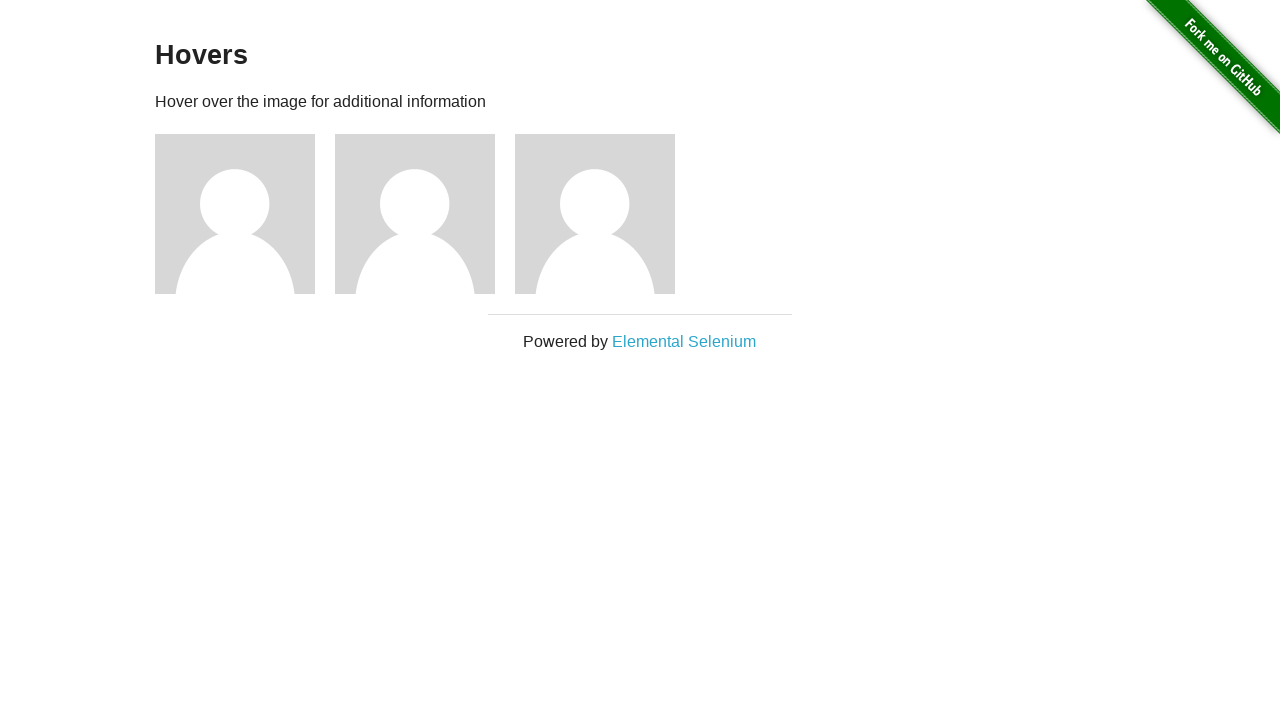

Hovered mouse over the user avatar image at (235, 214) on img[alt='User Avatar'] >> nth=0
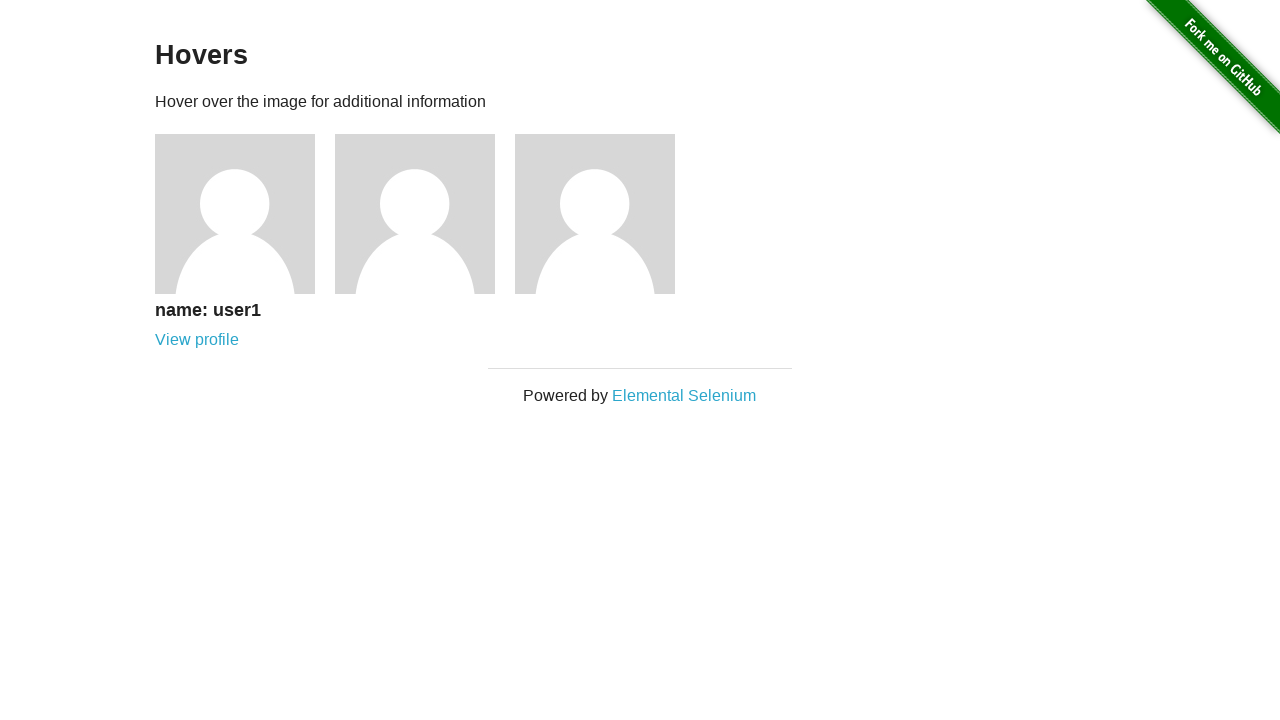

Hidden content revealed - user information caption appeared
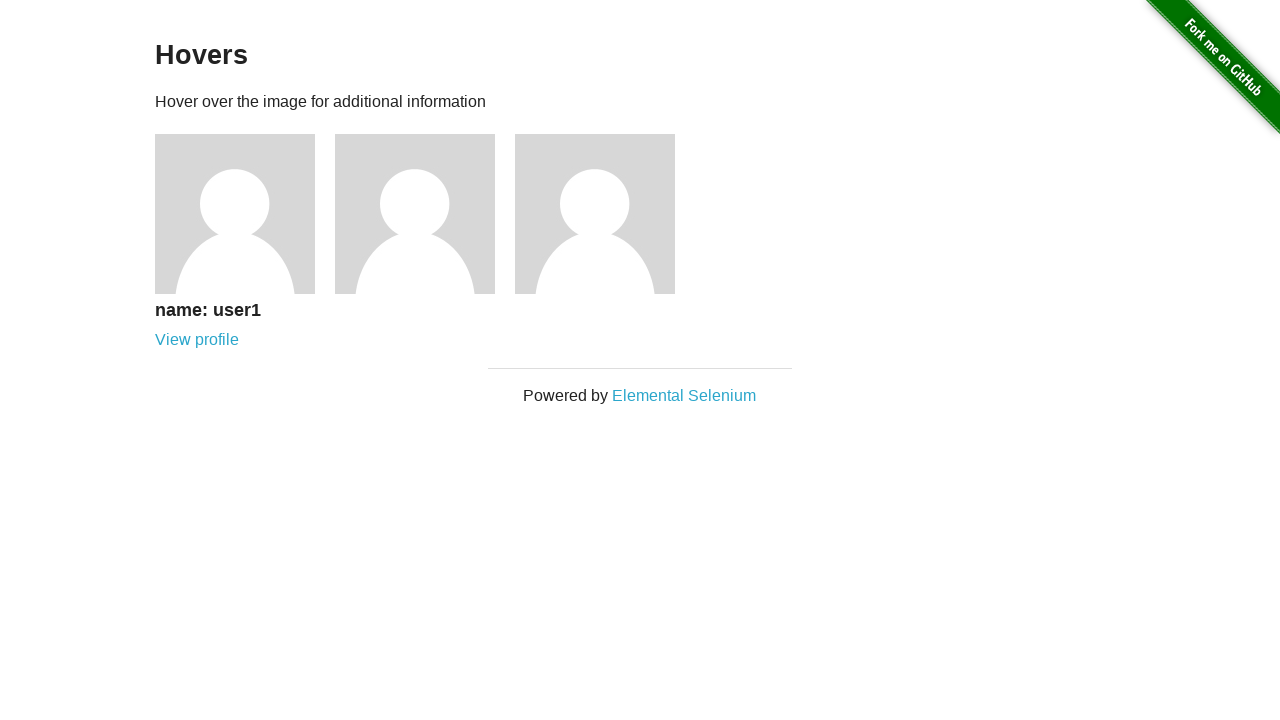

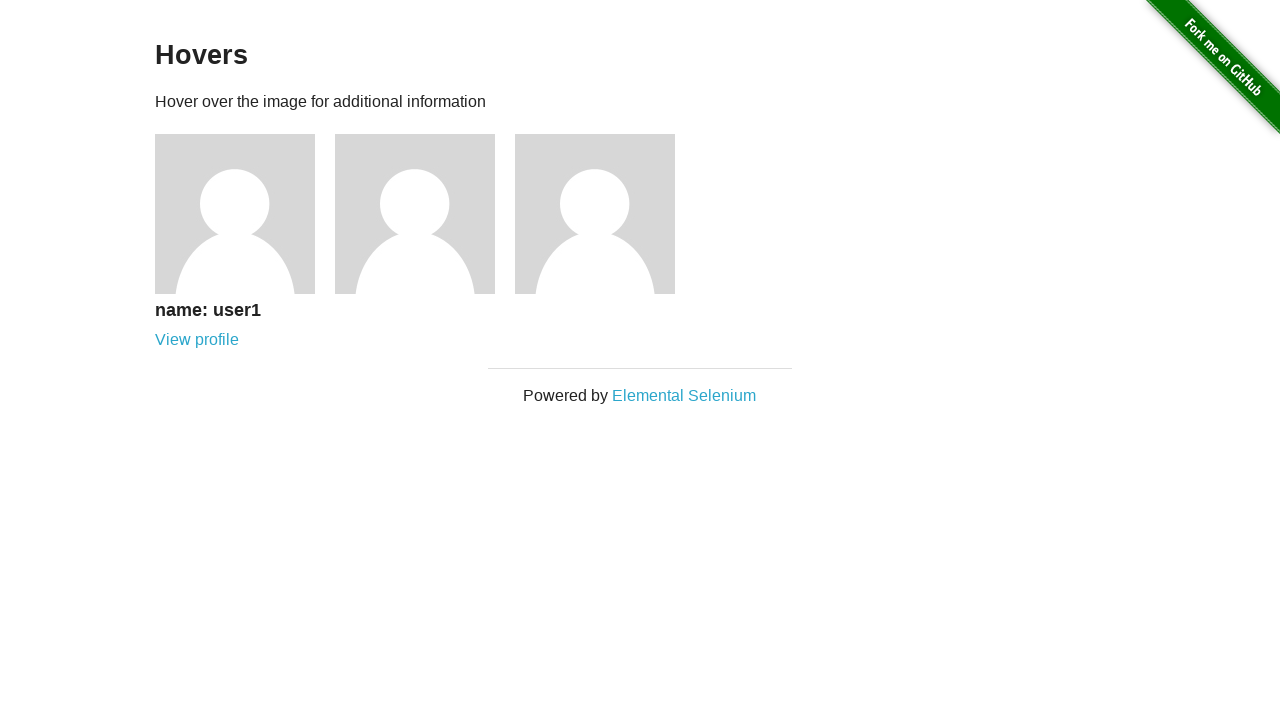